Tests drag and drop functionality by dragging element A onto element B and verifying the order changes

Starting URL: https://the-internet.herokuapp.com/drag_and_drop

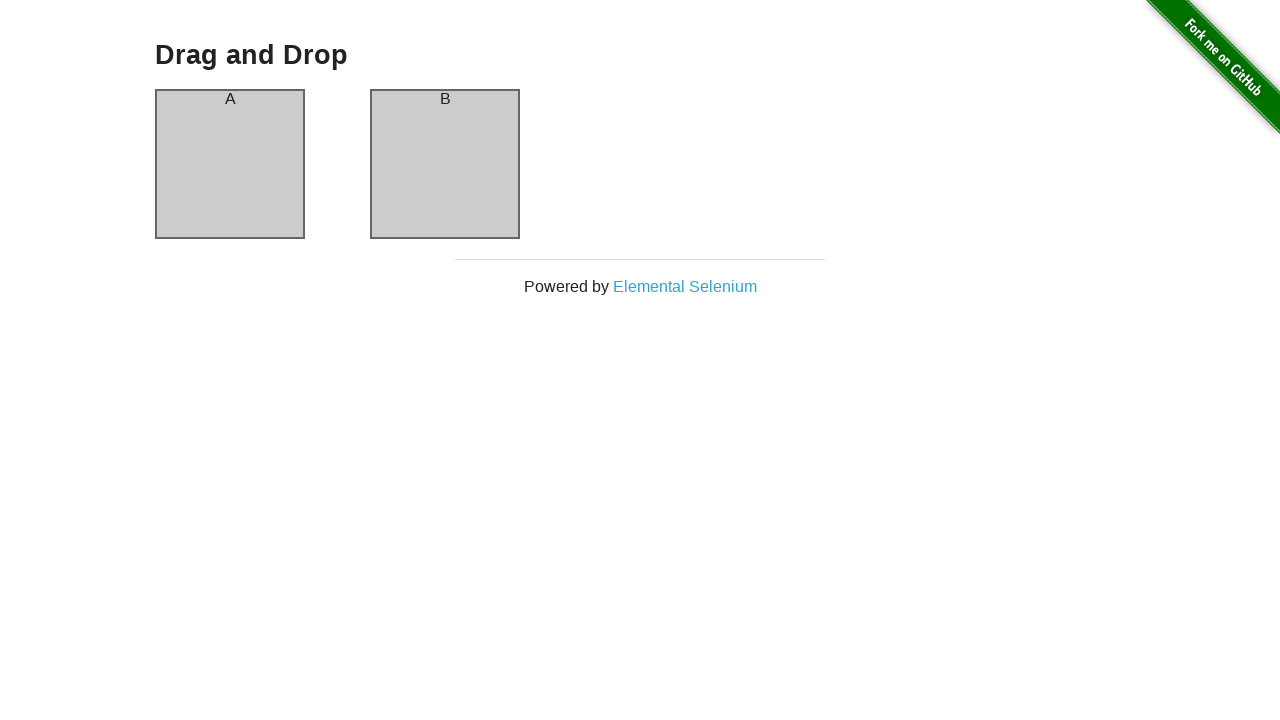

Waited for draggable element #column-a to load
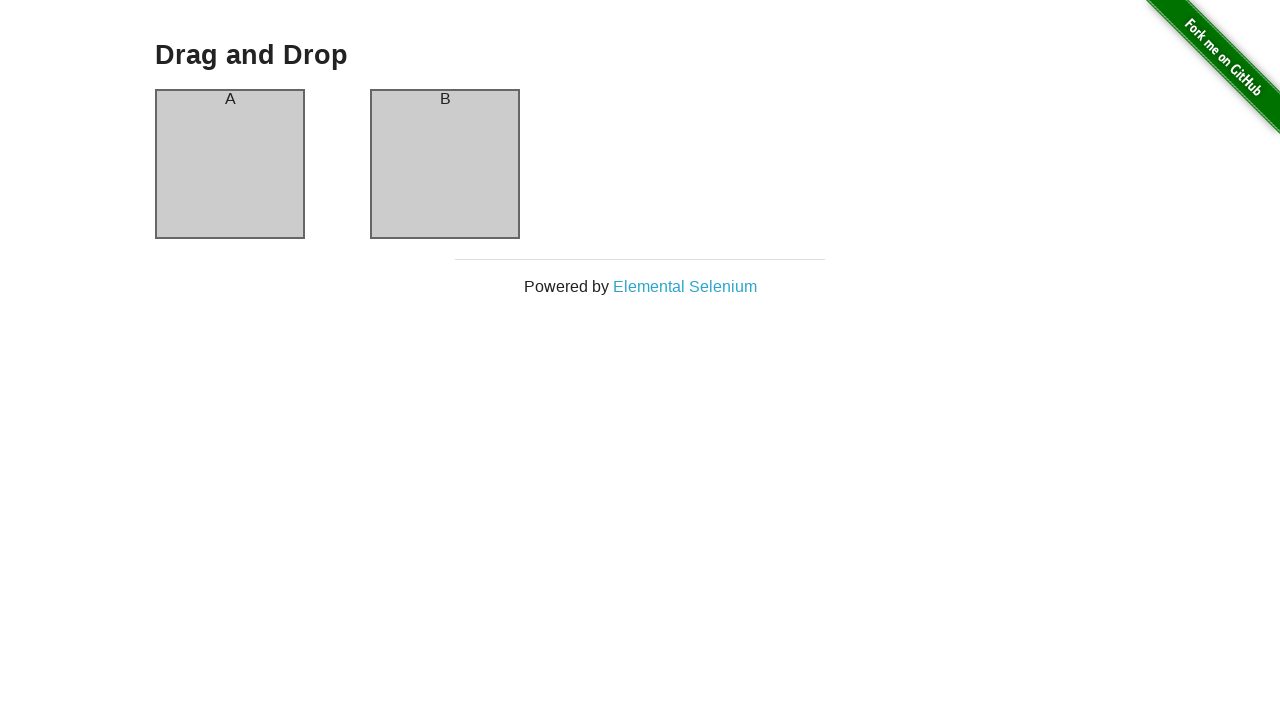

Dragged element A onto element B at (445, 164)
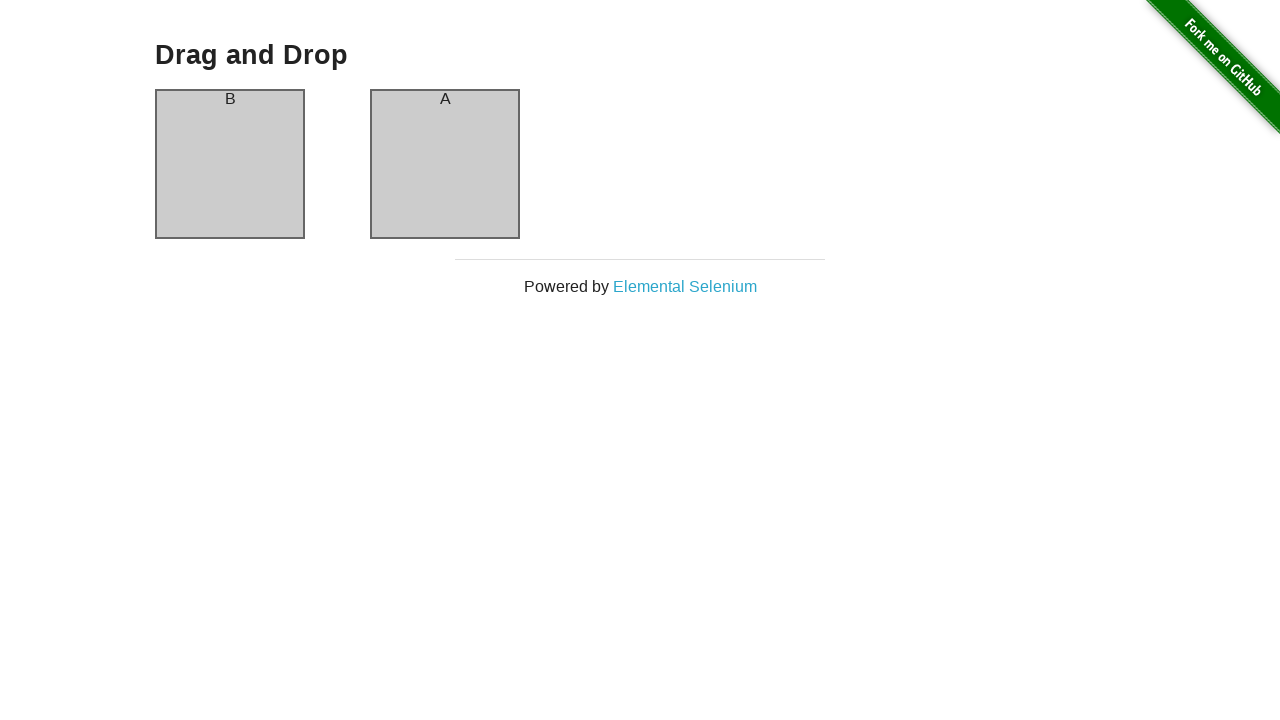

Retrieved text content from first header after drag and drop
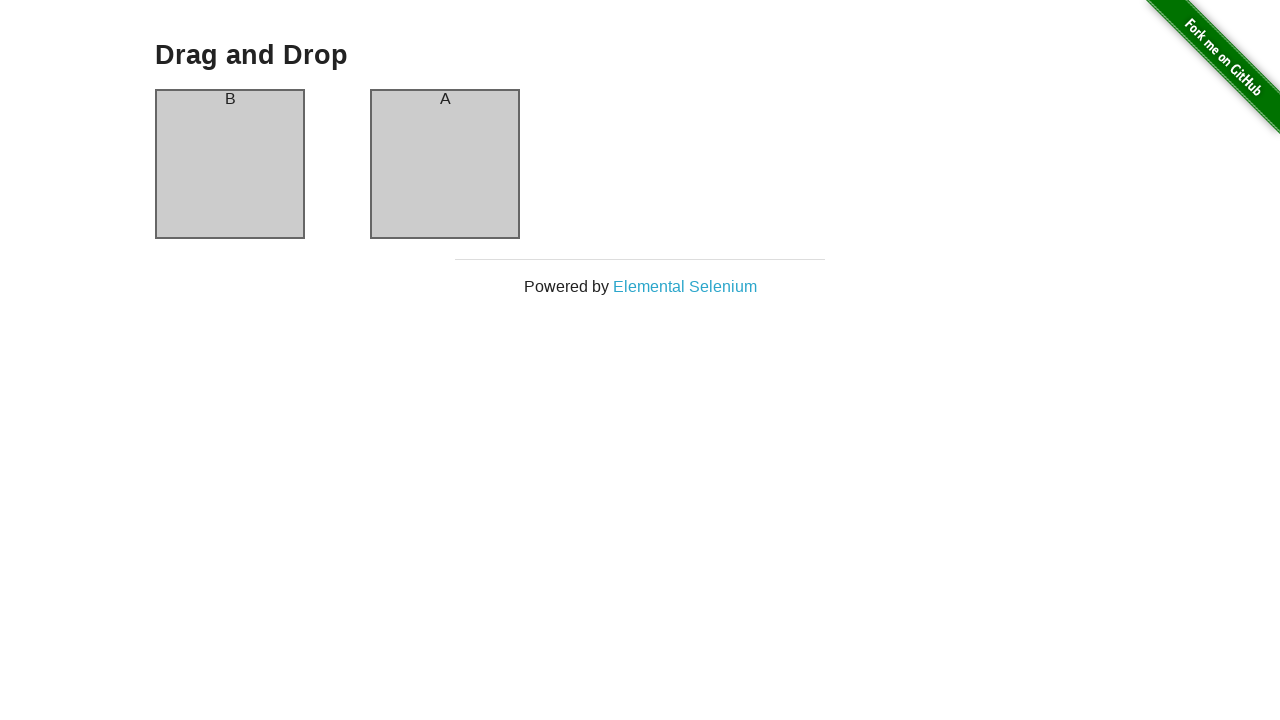

Retrieved text content from second header after drag and drop
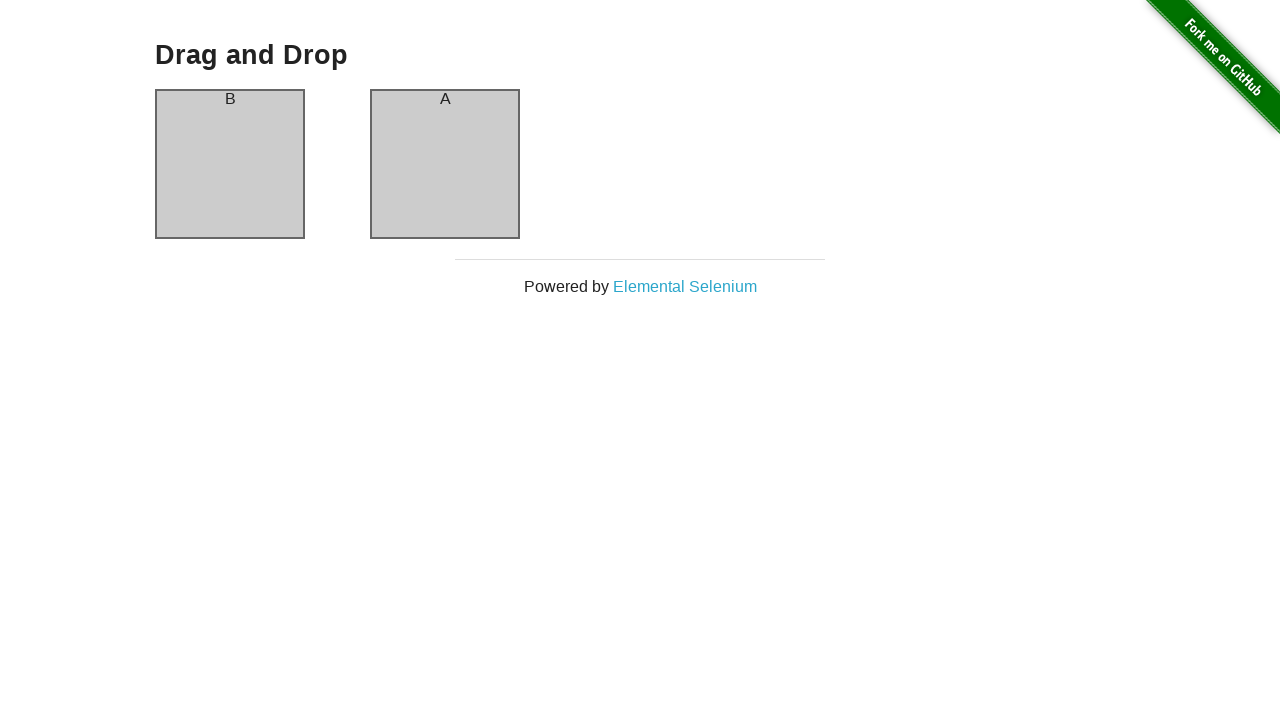

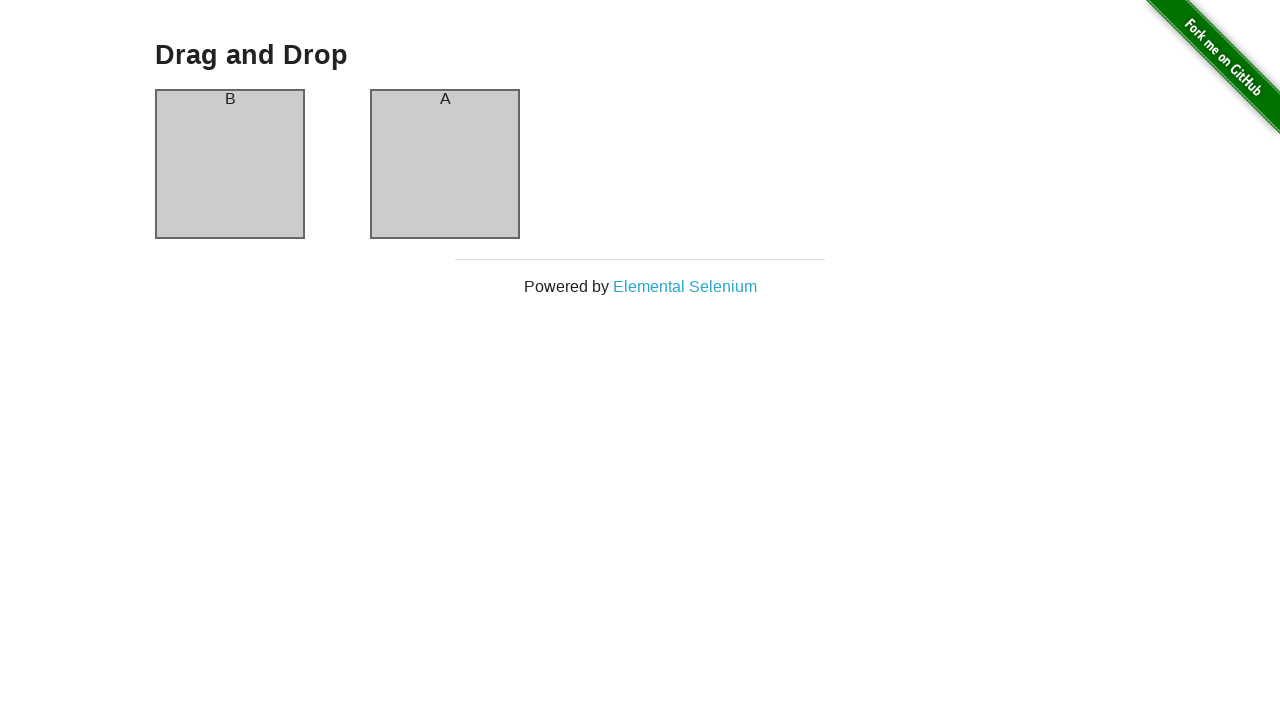